Tests drag and drop functionality by moving a draggable element onto a droppable target

Starting URL: https://jqueryui.com/droppable/

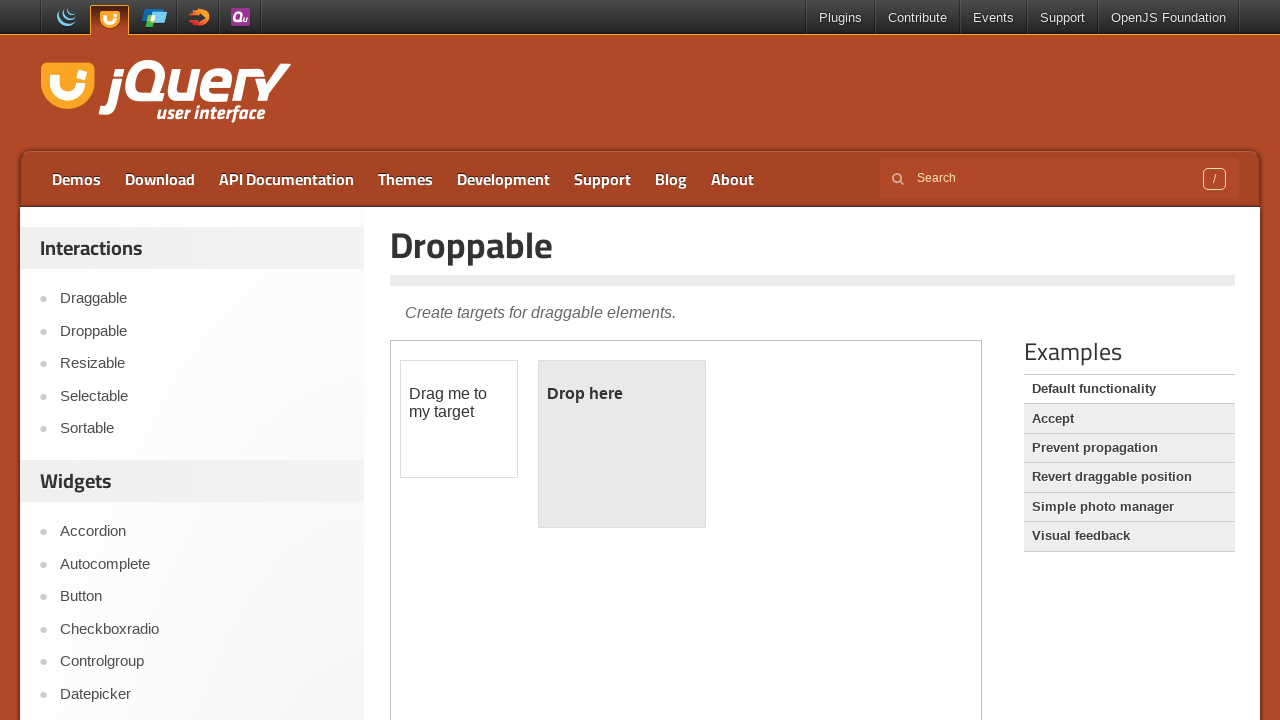

Located demo frame for drag and drop test
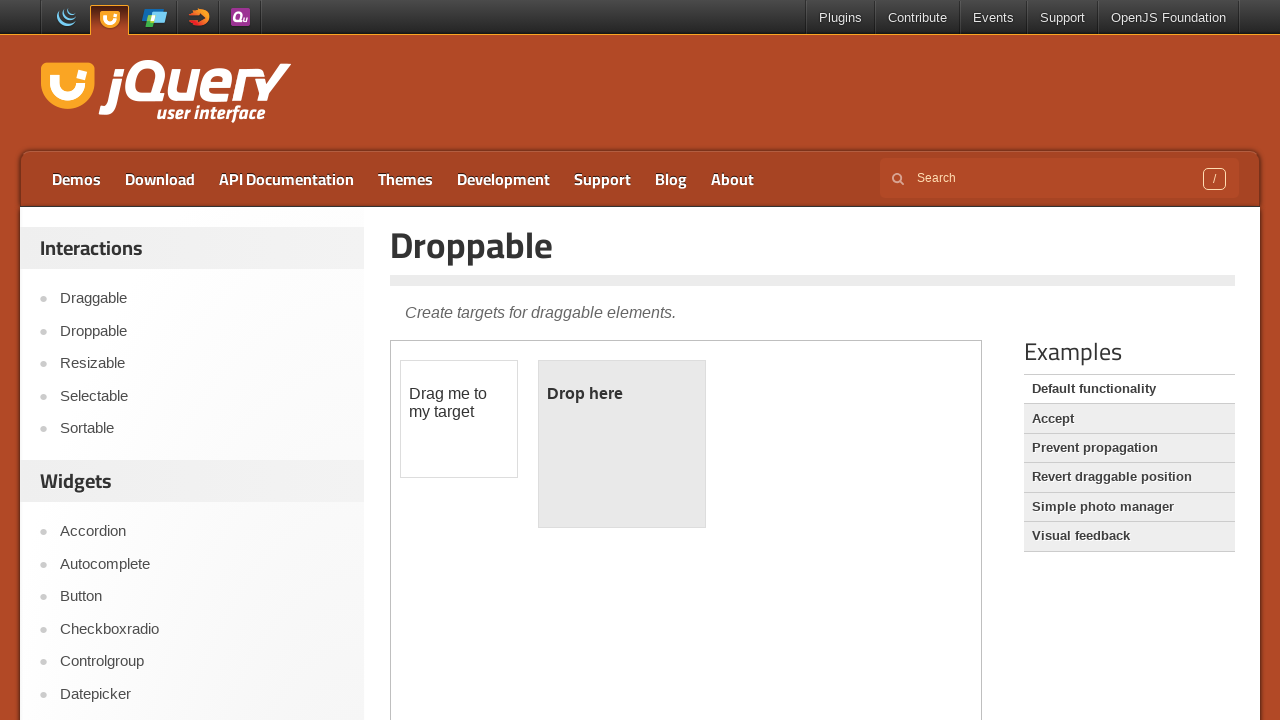

Located draggable element
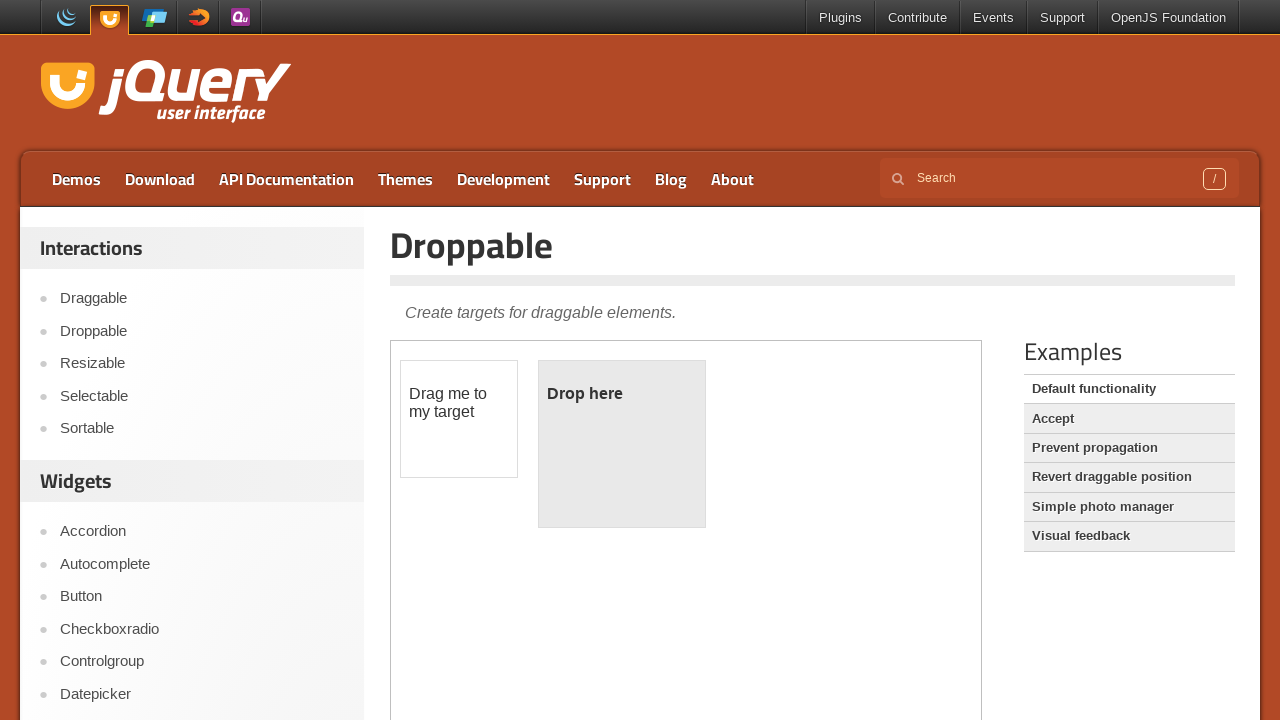

Located droppable target element
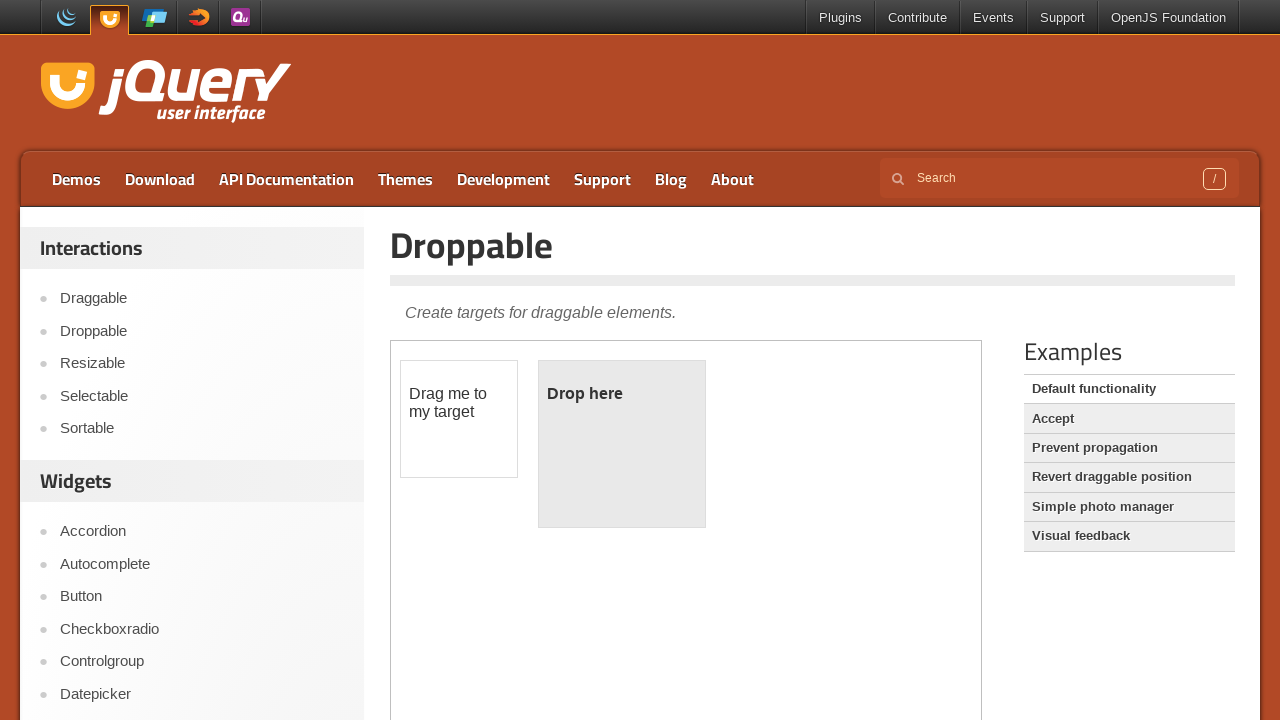

Dragged element onto drop target at (622, 444)
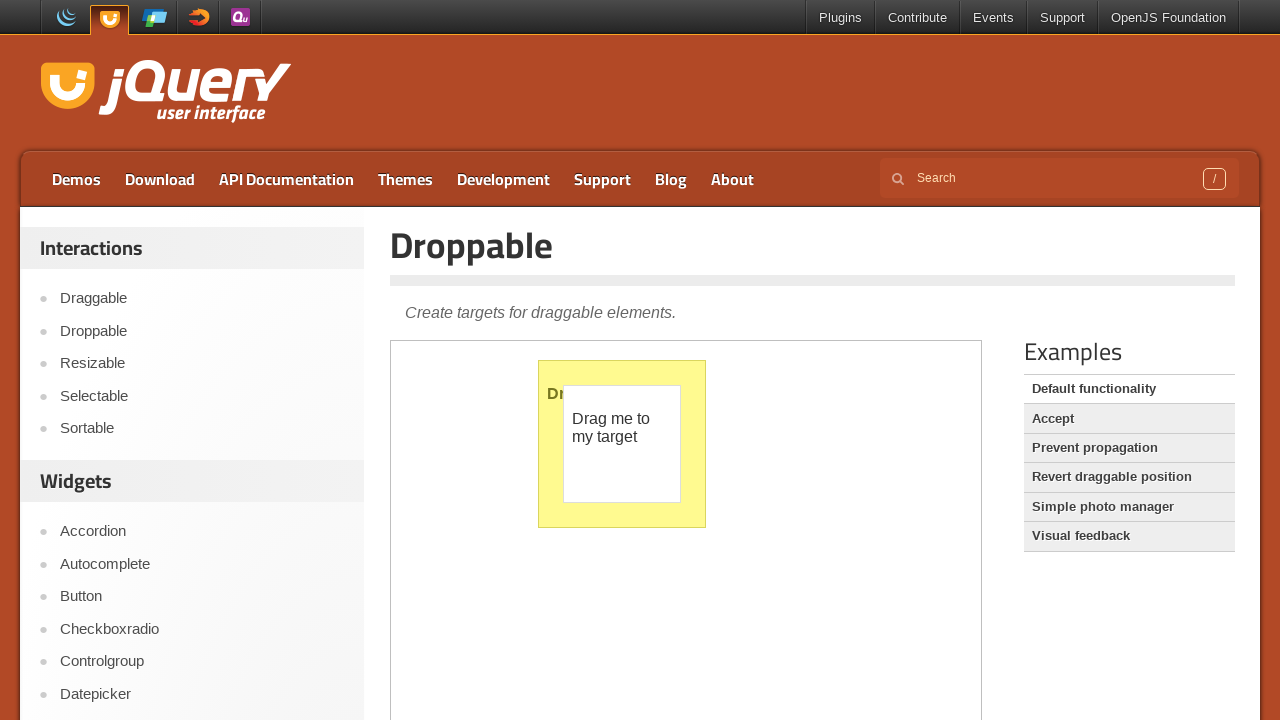

Verified drag and drop was successful - 'Dropped' text found in droppable element
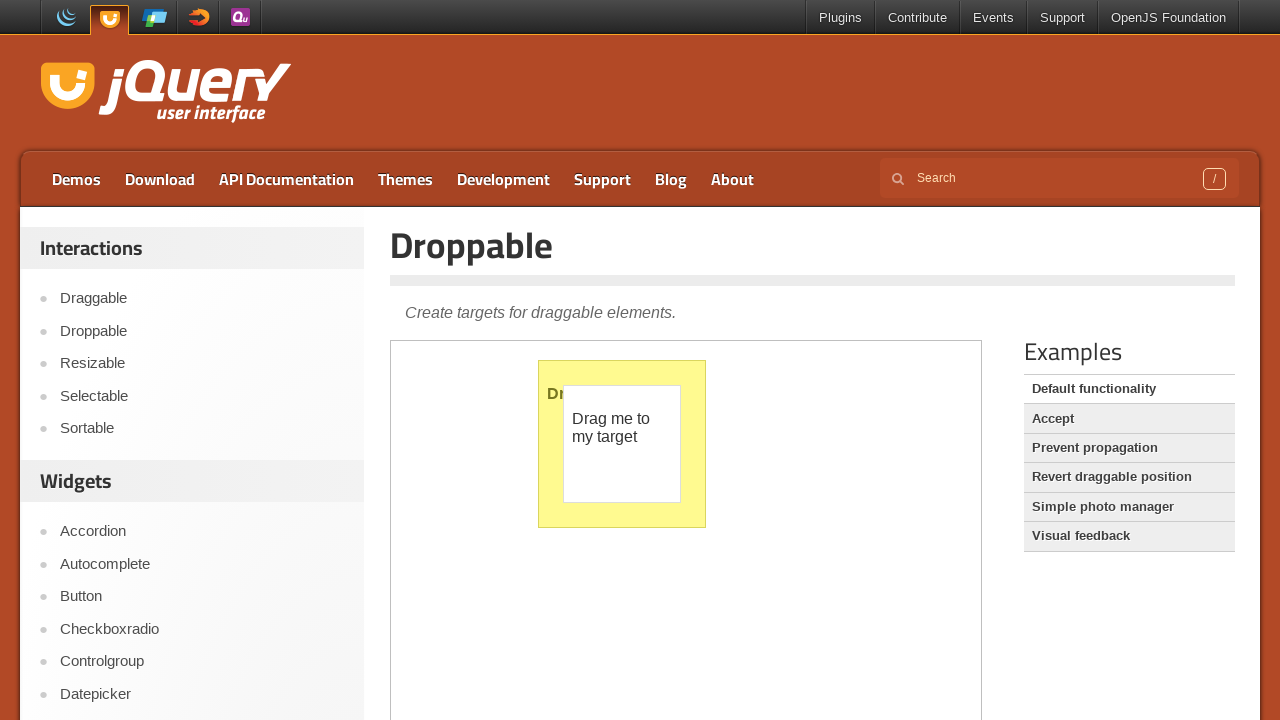

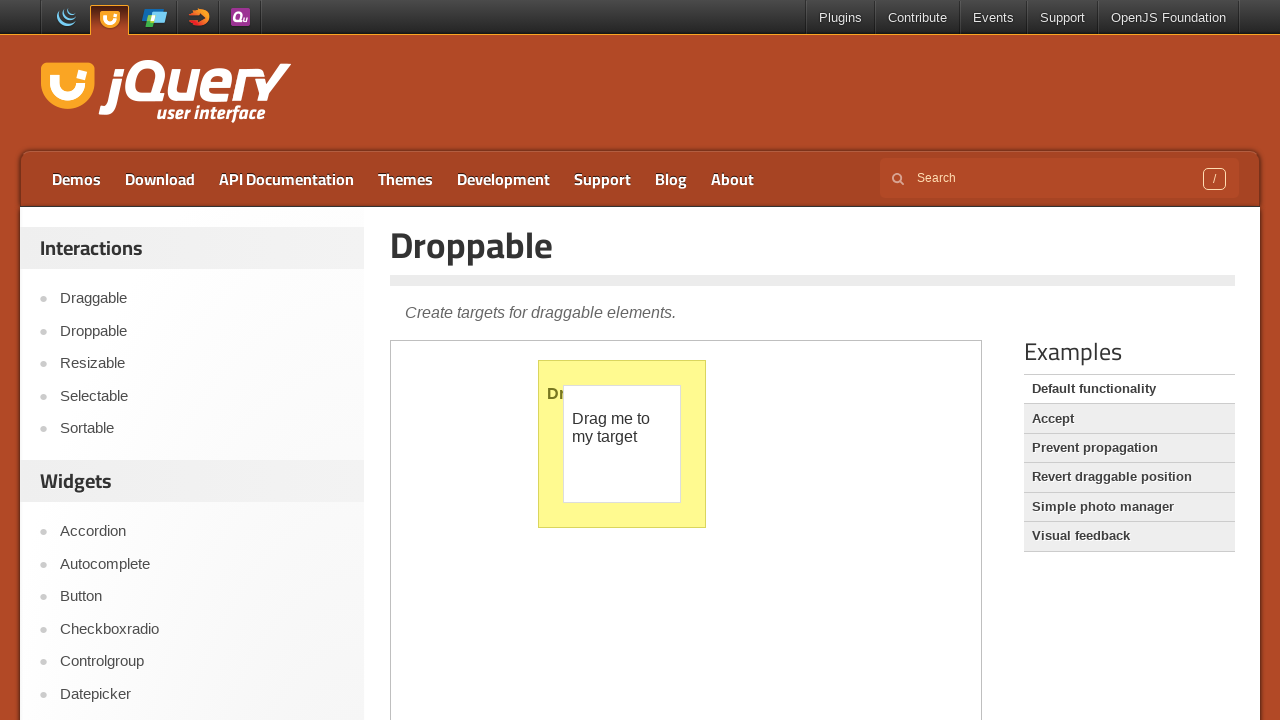